Tests search functionality on Python.org by entering a search query and submitting the form

Starting URL: https://www.python.org/

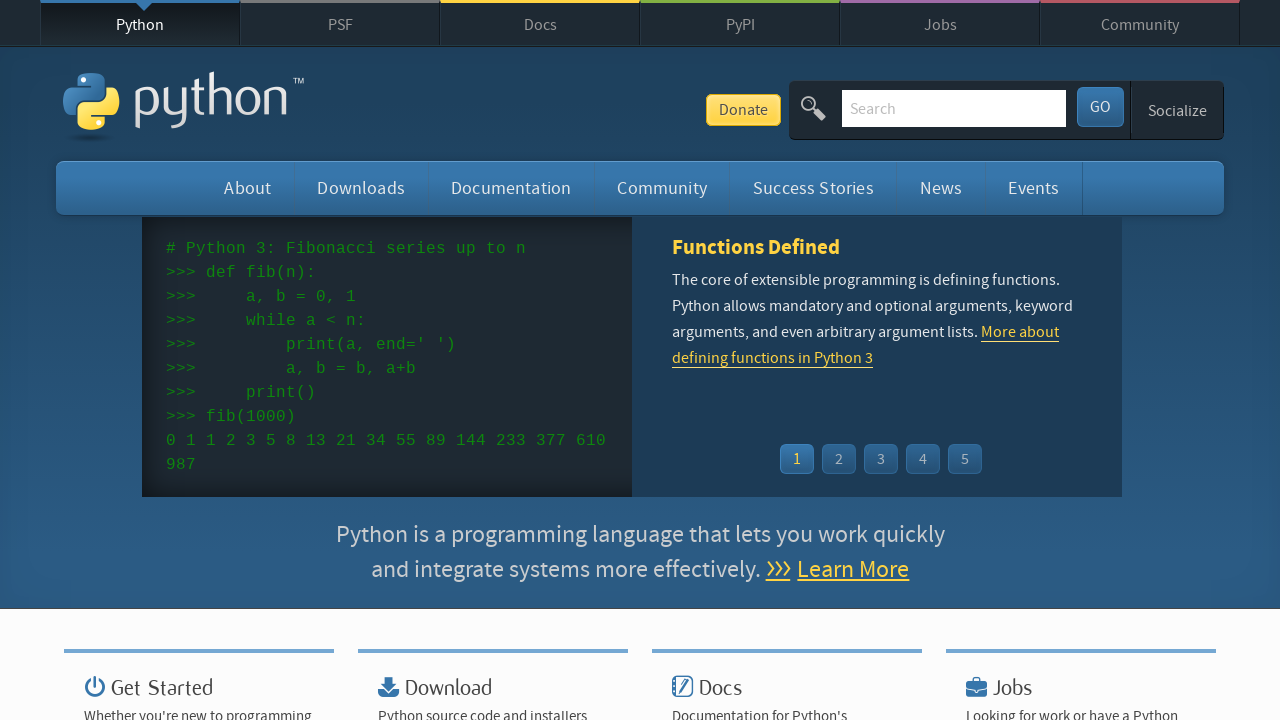

Cleared the search field on Python.org on xpath=//*[@id="id-search-field"]
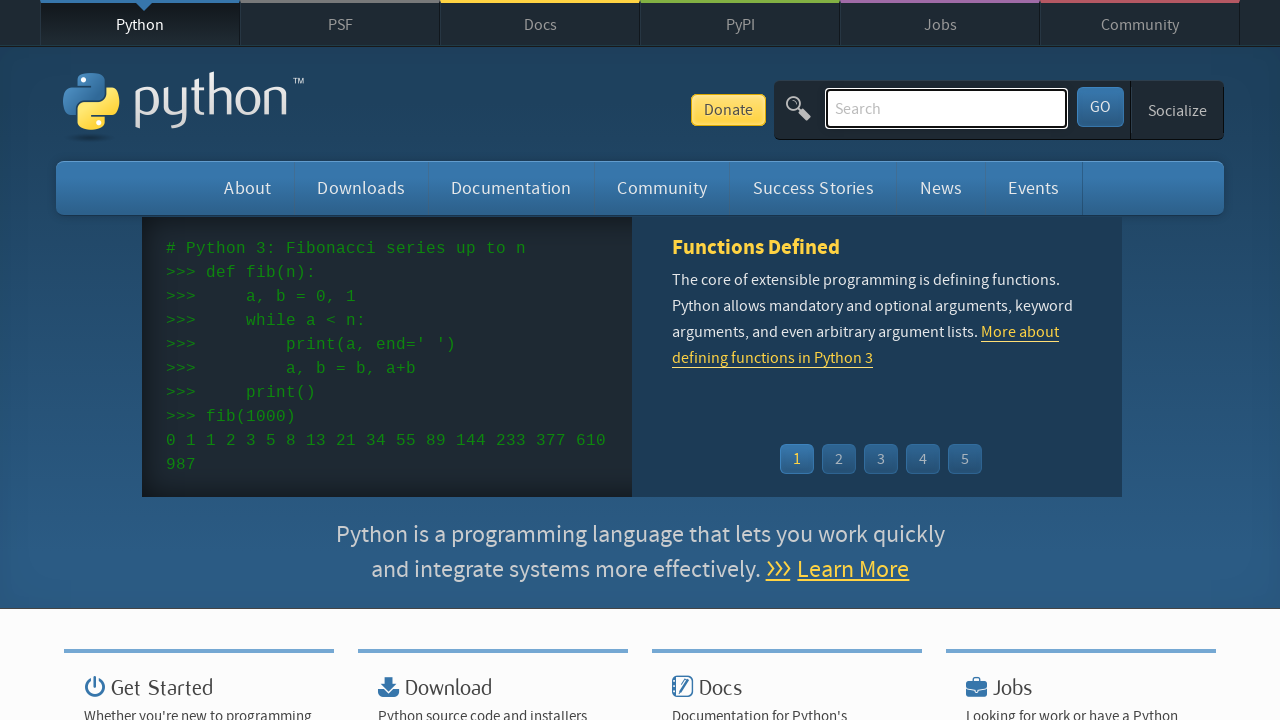

Filled search field with 'Automation' query on xpath=//*[@id="id-search-field"]
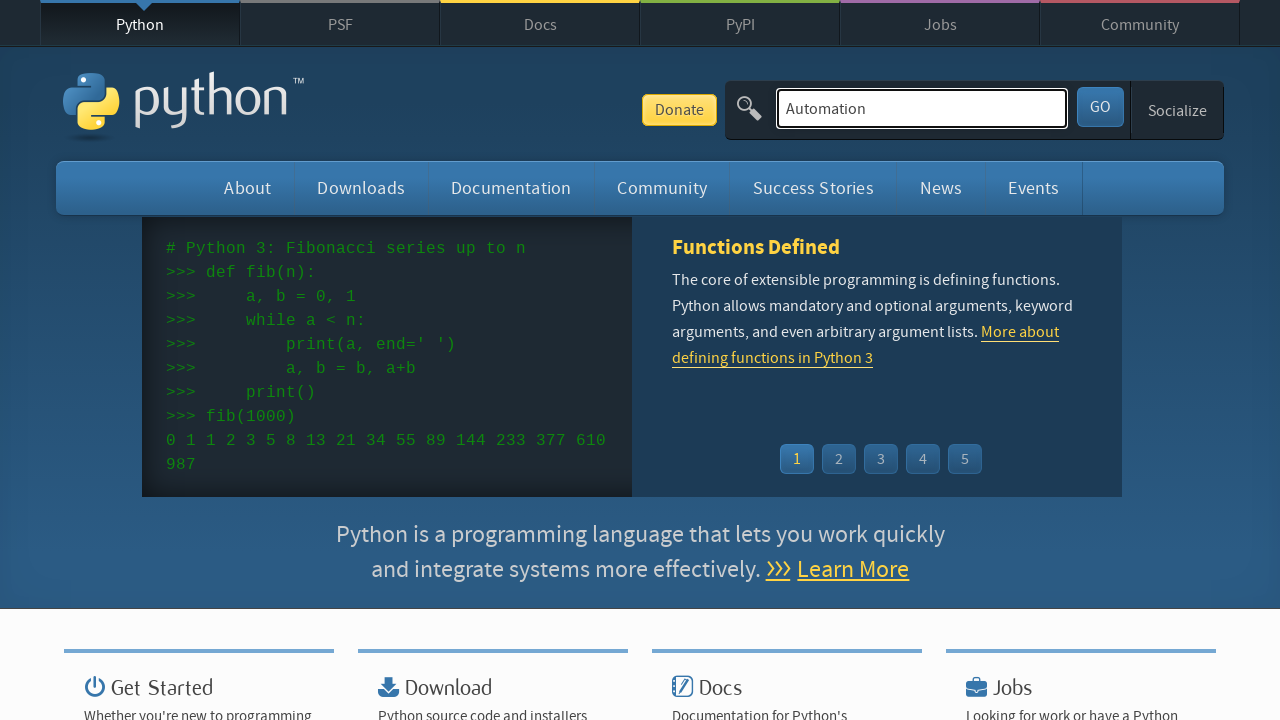

Pressed Enter to submit search query on xpath=//*[@id="id-search-field"]
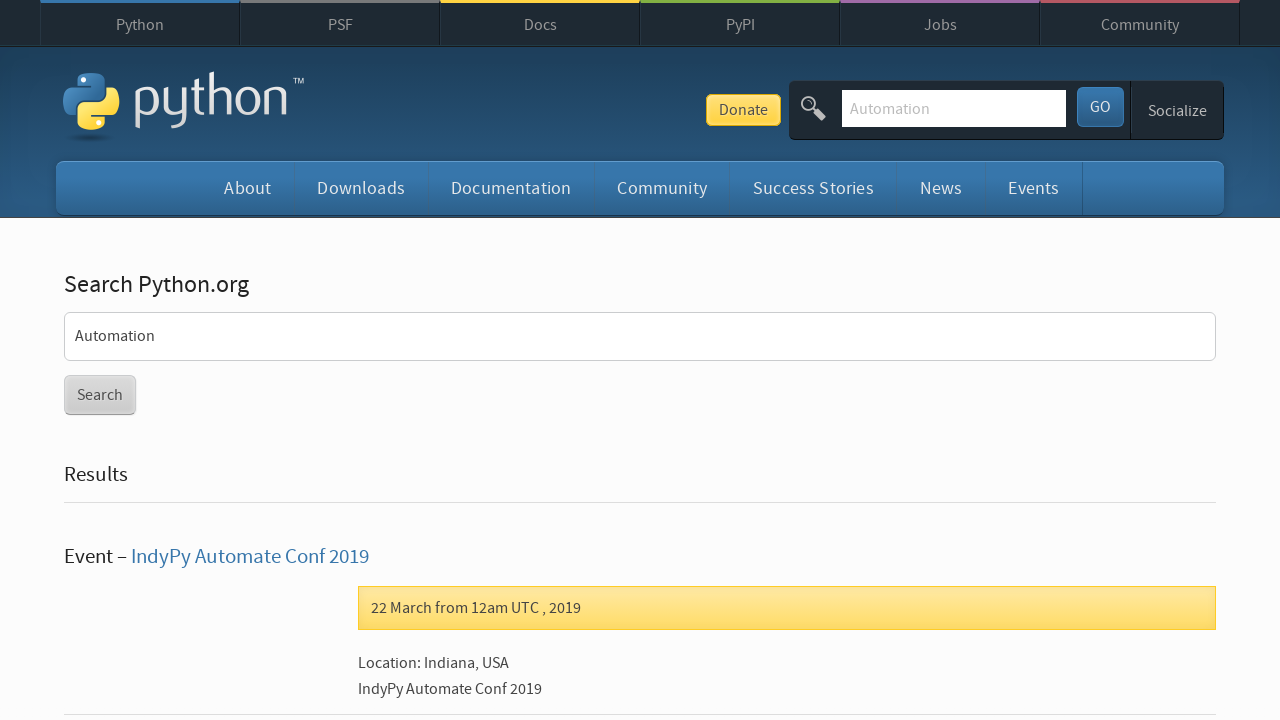

Search results loaded successfully
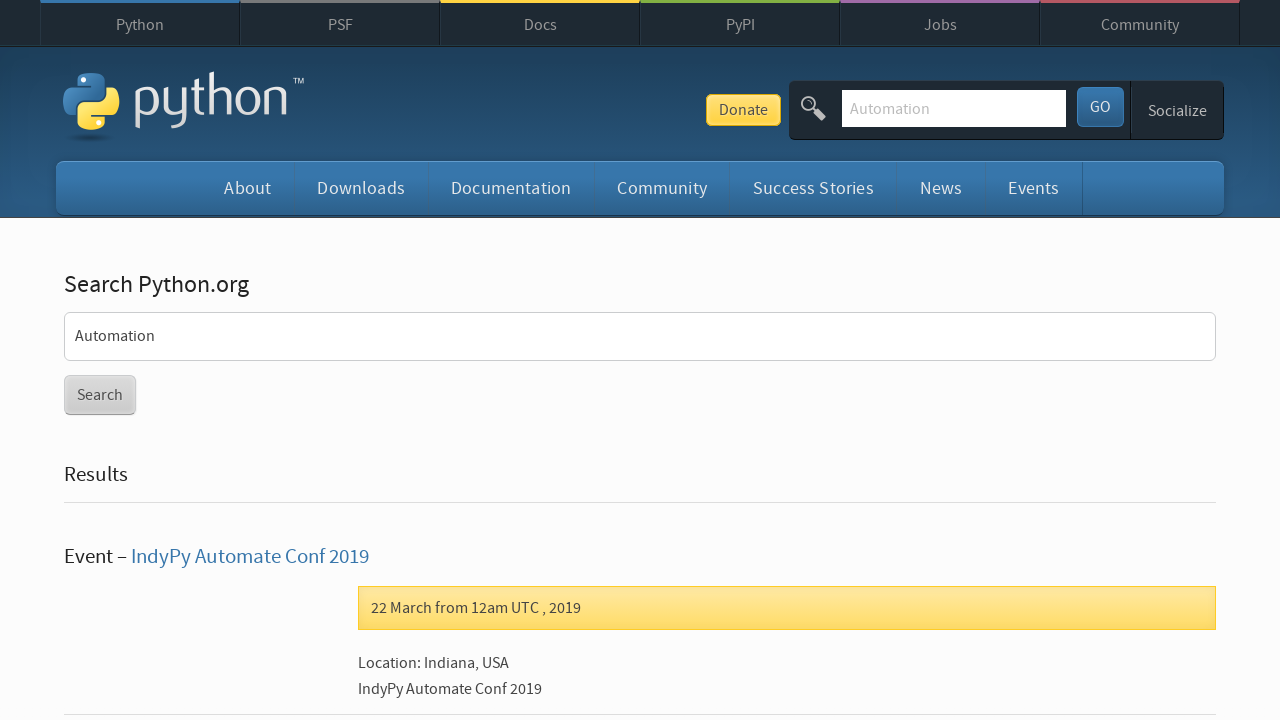

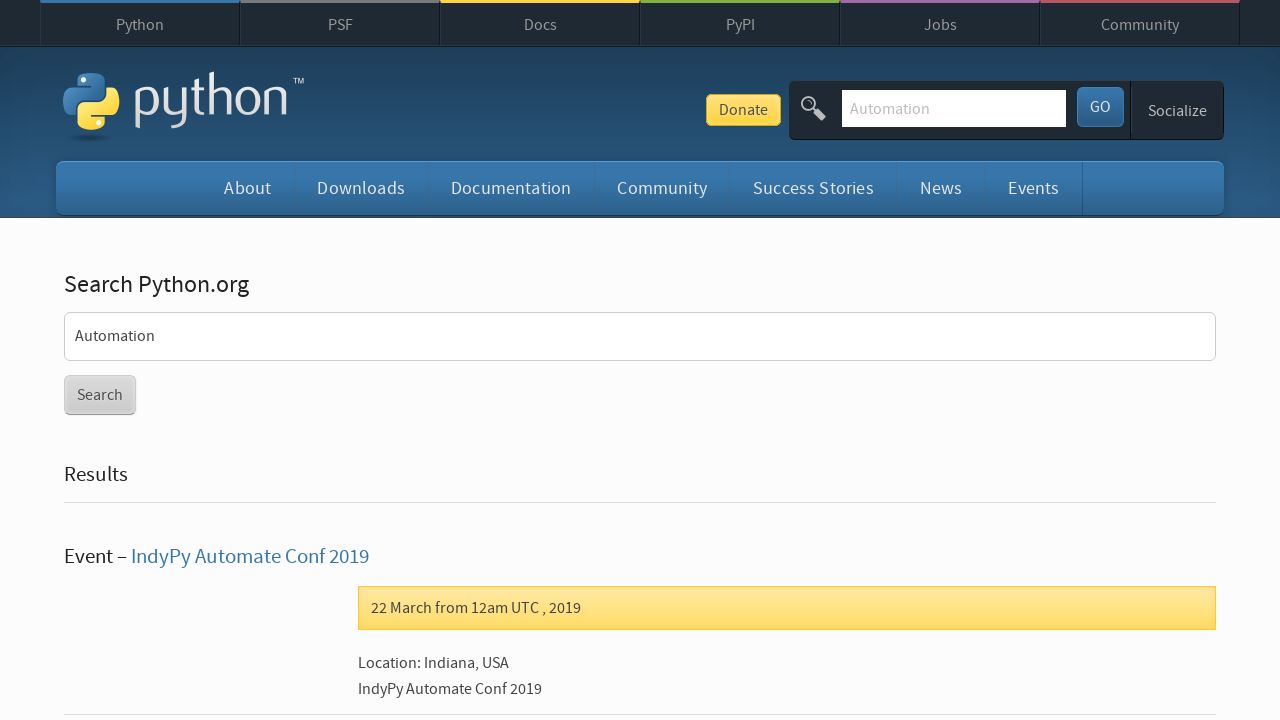